Tests various button click interactions on DemoQA website including single click, right click, and double click functionality

Starting URL: https://demoqa.com/

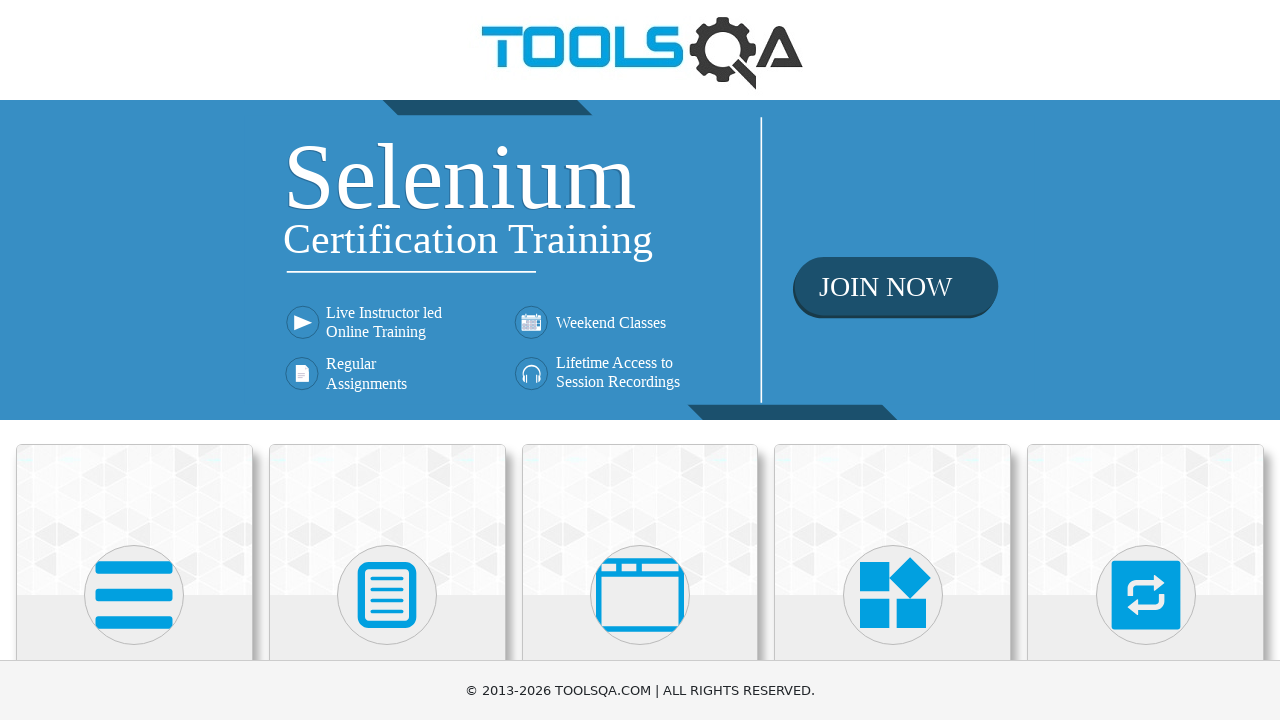

Scrolled down to see elements section
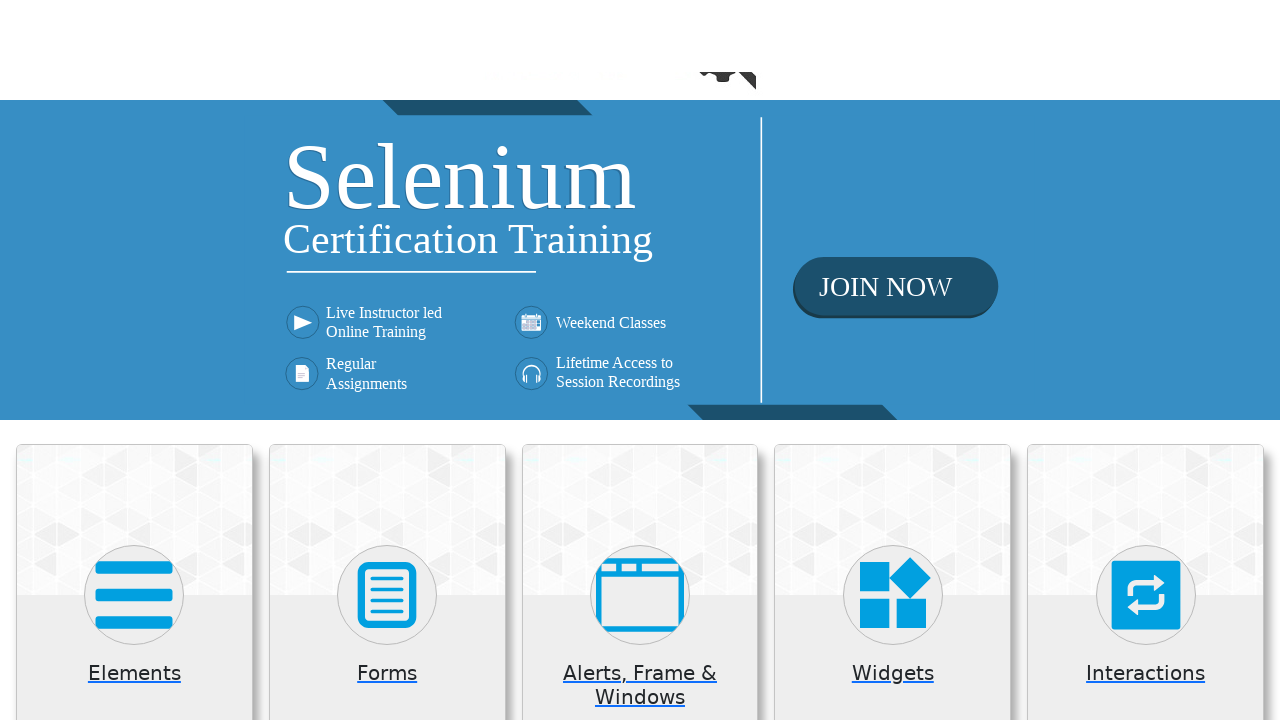

Clicked on Elements card at (134, 47) on (//div[@class='card-body'])[1]
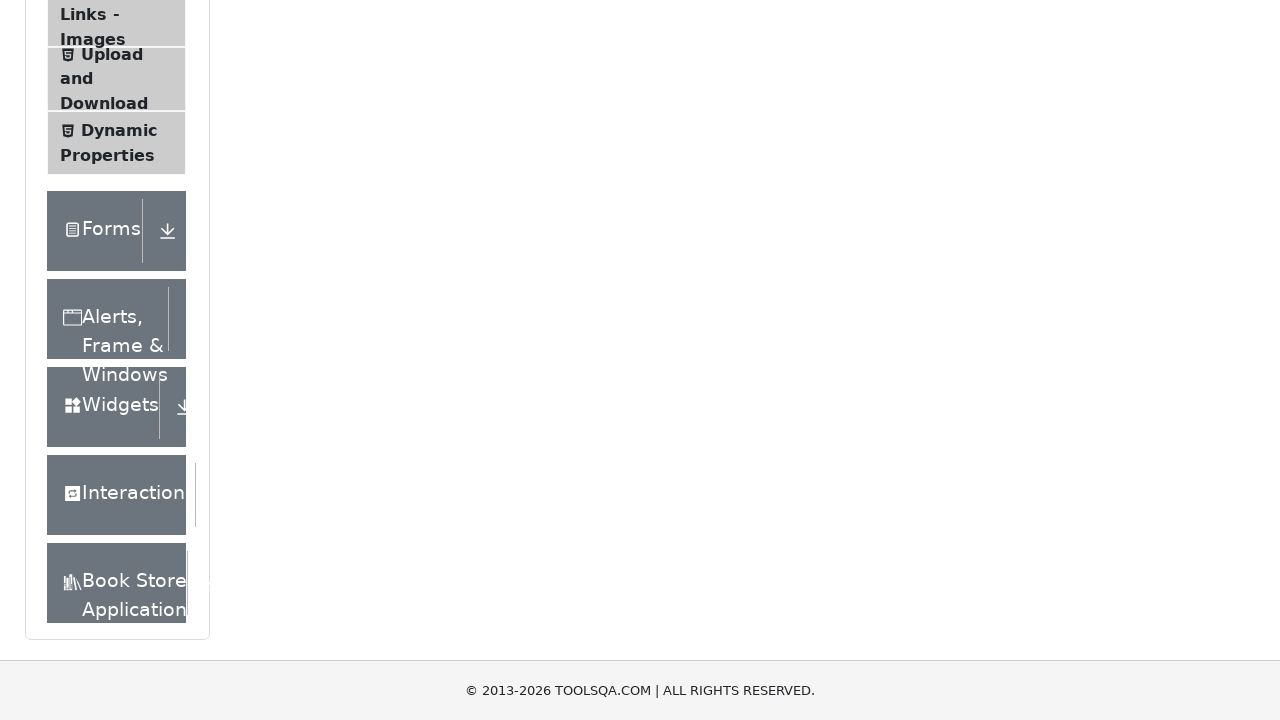

Clicked on Buttons menu item at (116, 361) on (//span[@class='text'])[5]
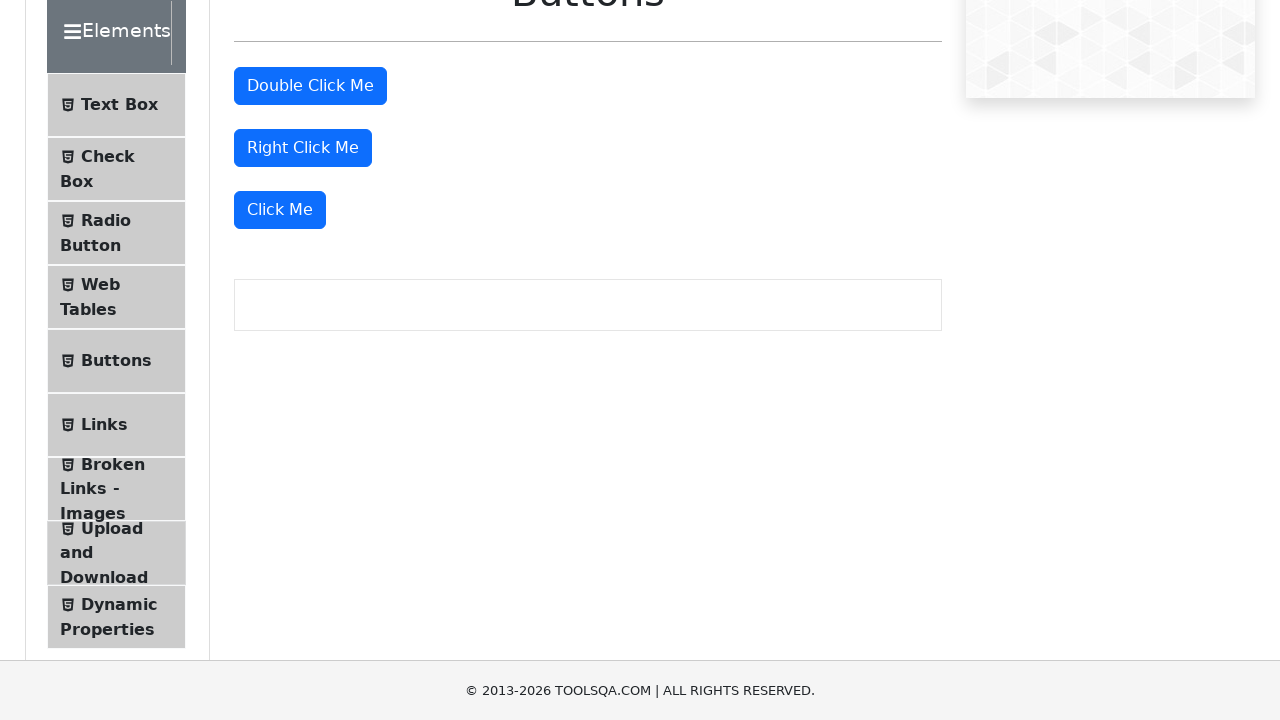

Performed single click on 'Click Me' button at (280, 210) on (//button[@class='btn btn-primary'])[3]
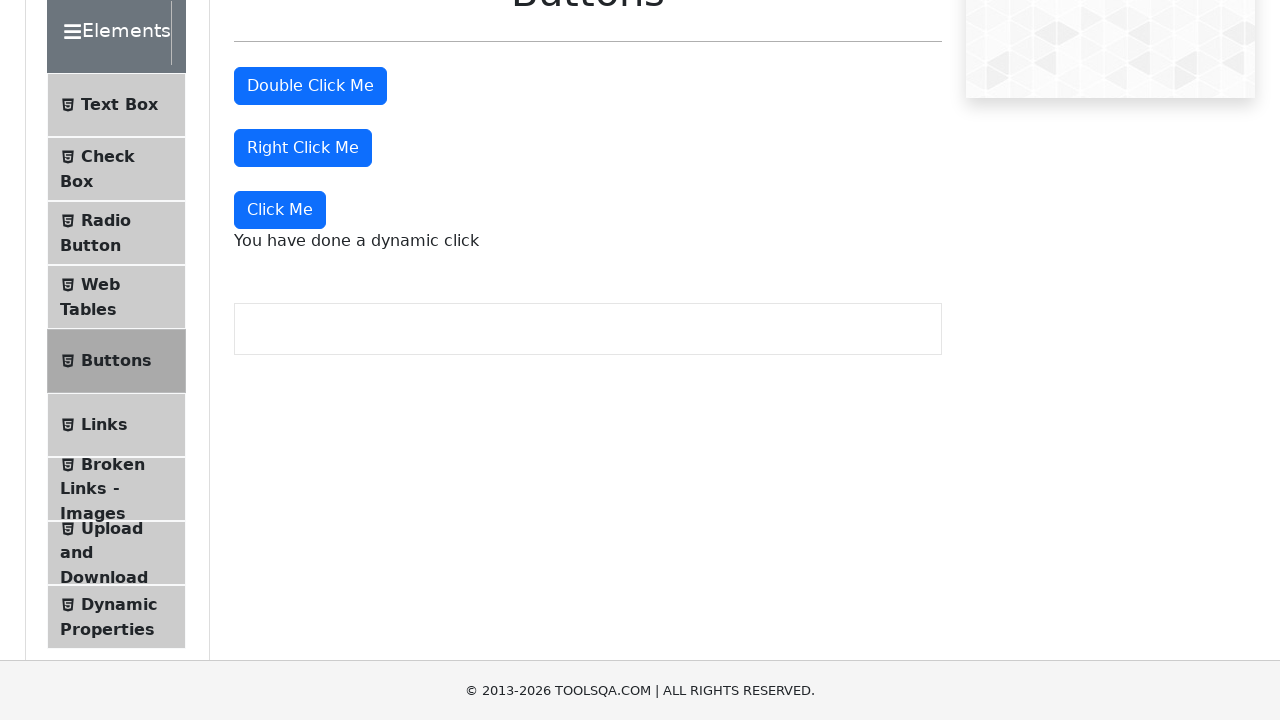

Verified dynamic click message is displayed
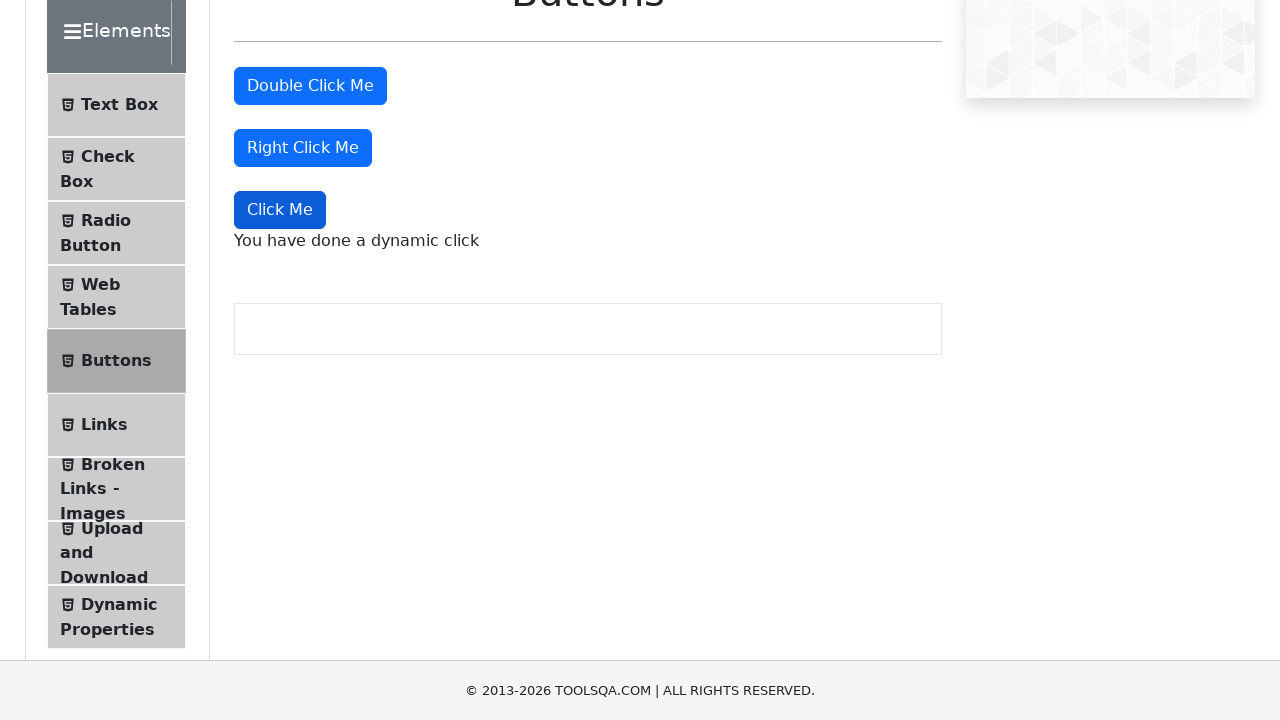

Performed right click on 'Right Click Me' button at (303, 148) on //*[text()='Right Click Me']
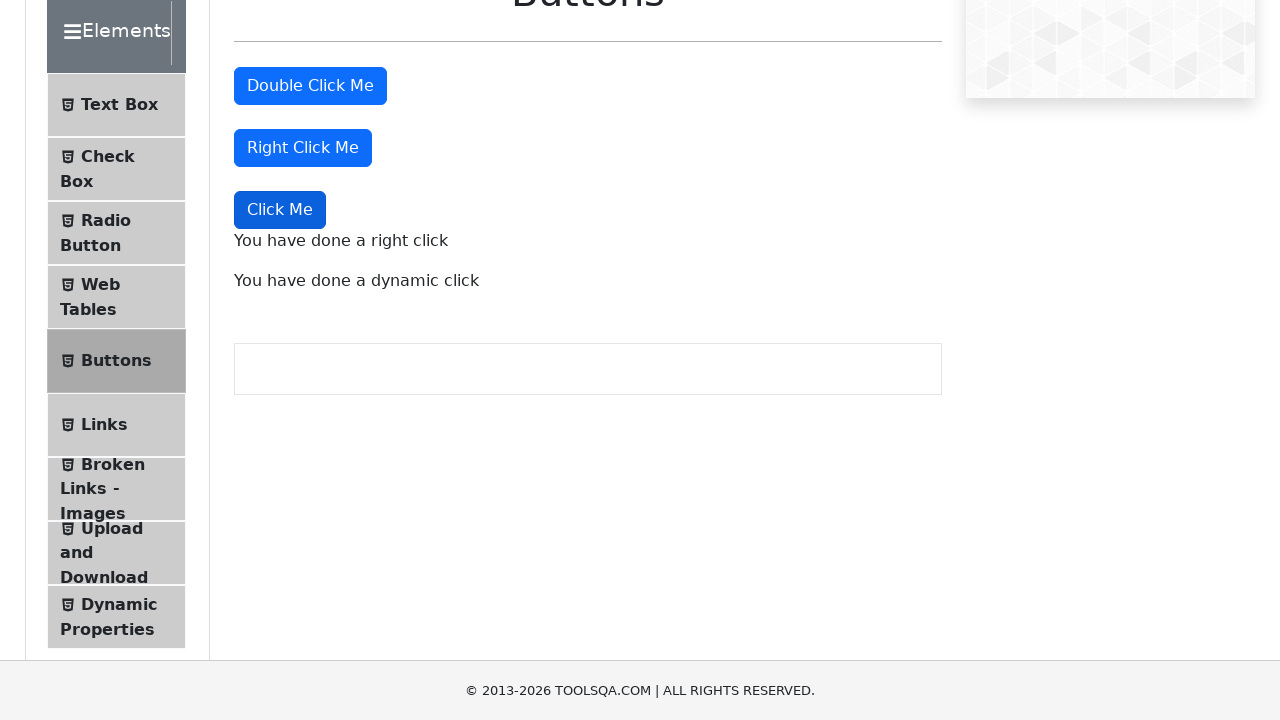

Verified right click message is displayed
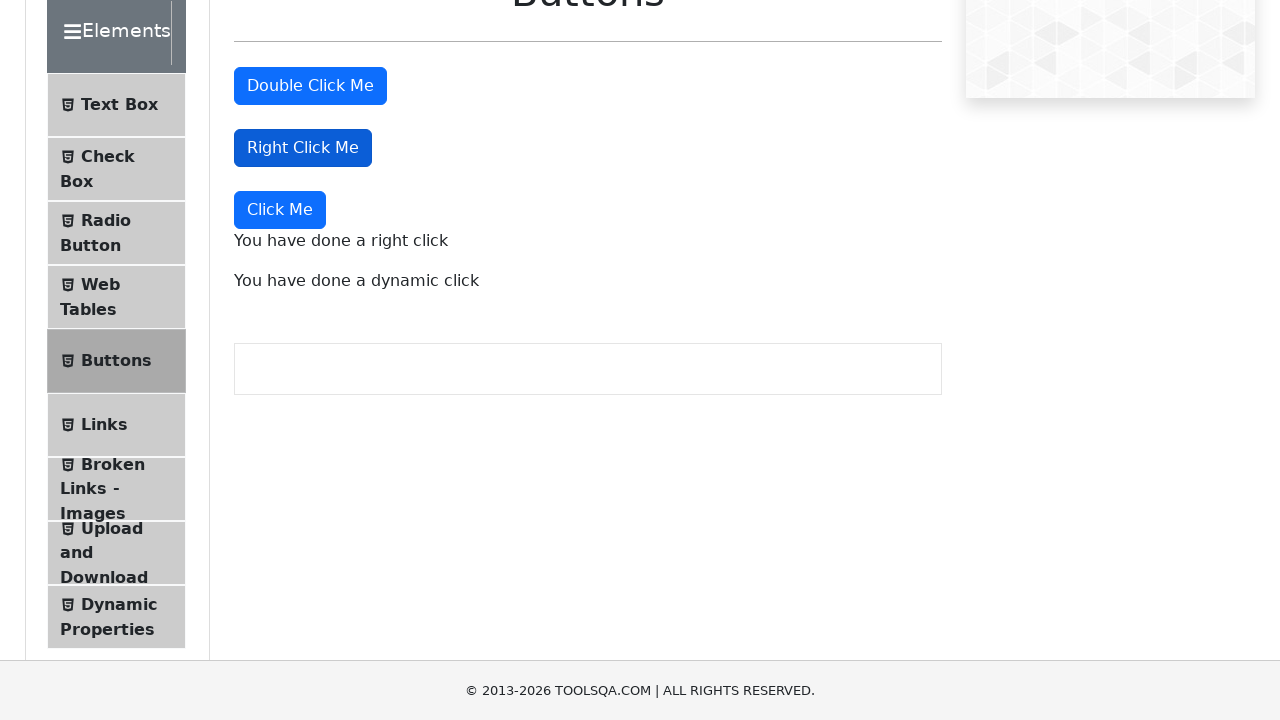

Performed double click on 'Double Click Me' button at (310, 86) on #doubleClickBtn
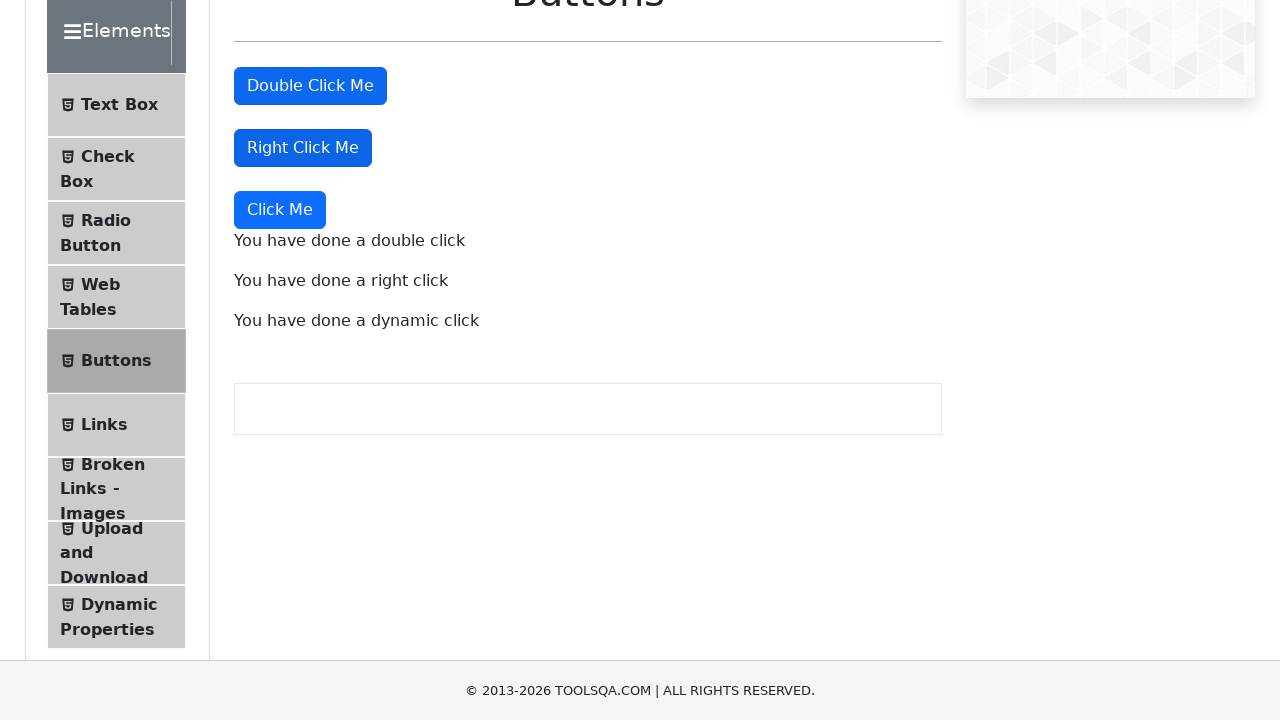

Verified double click message is displayed
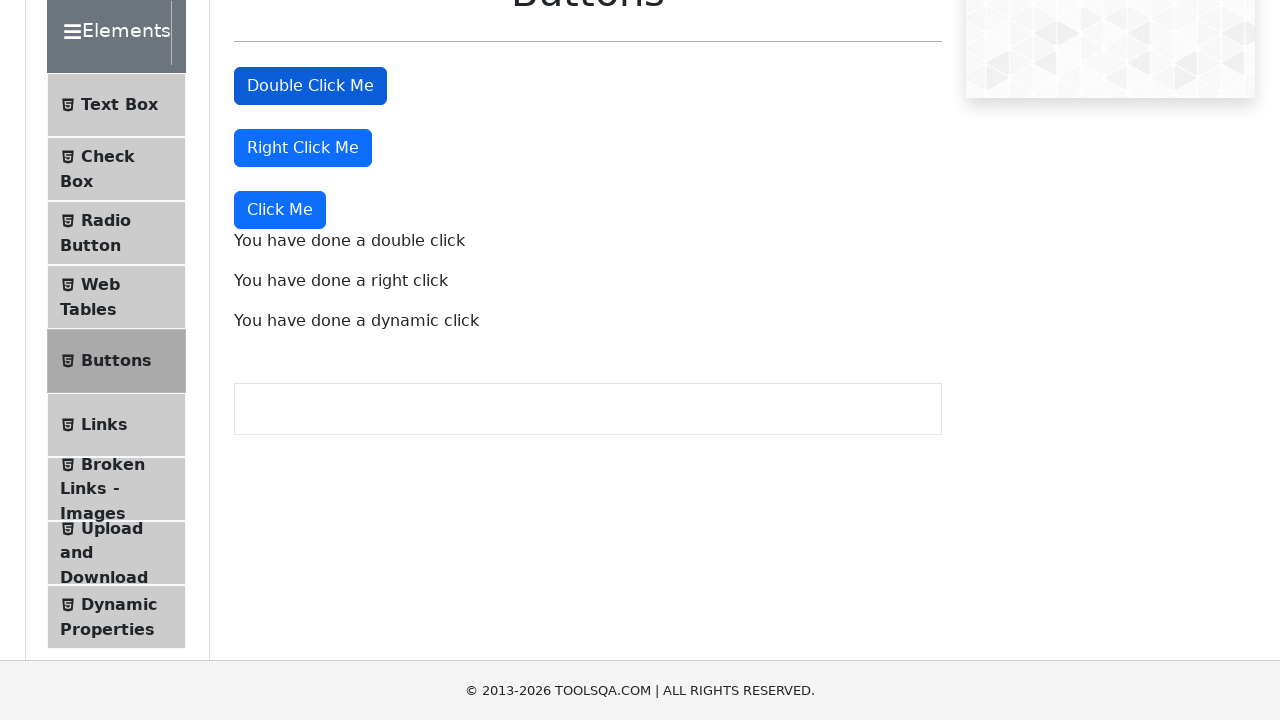

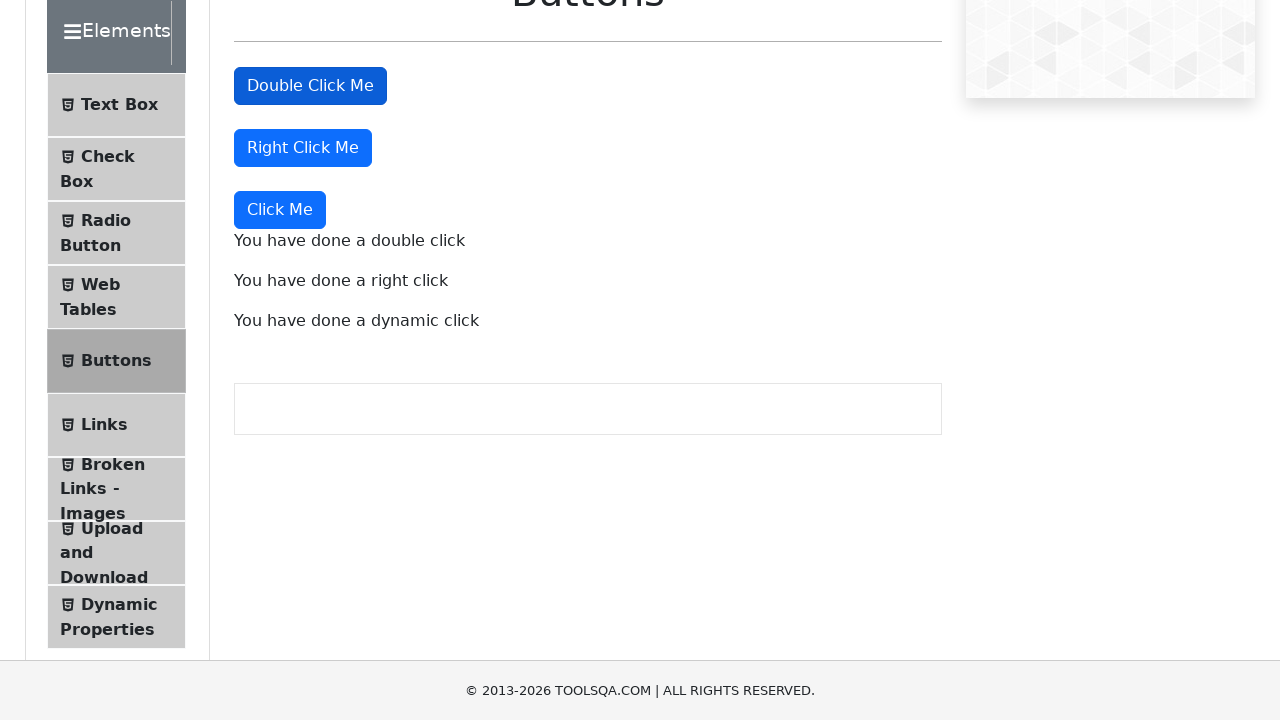